Tests calendar date picker functionality by opening the calendar popup and selecting a specific date (16th) on a flight booking practice page.

Starting URL: https://rahulshettyacademy.com/dropdownsPractise/

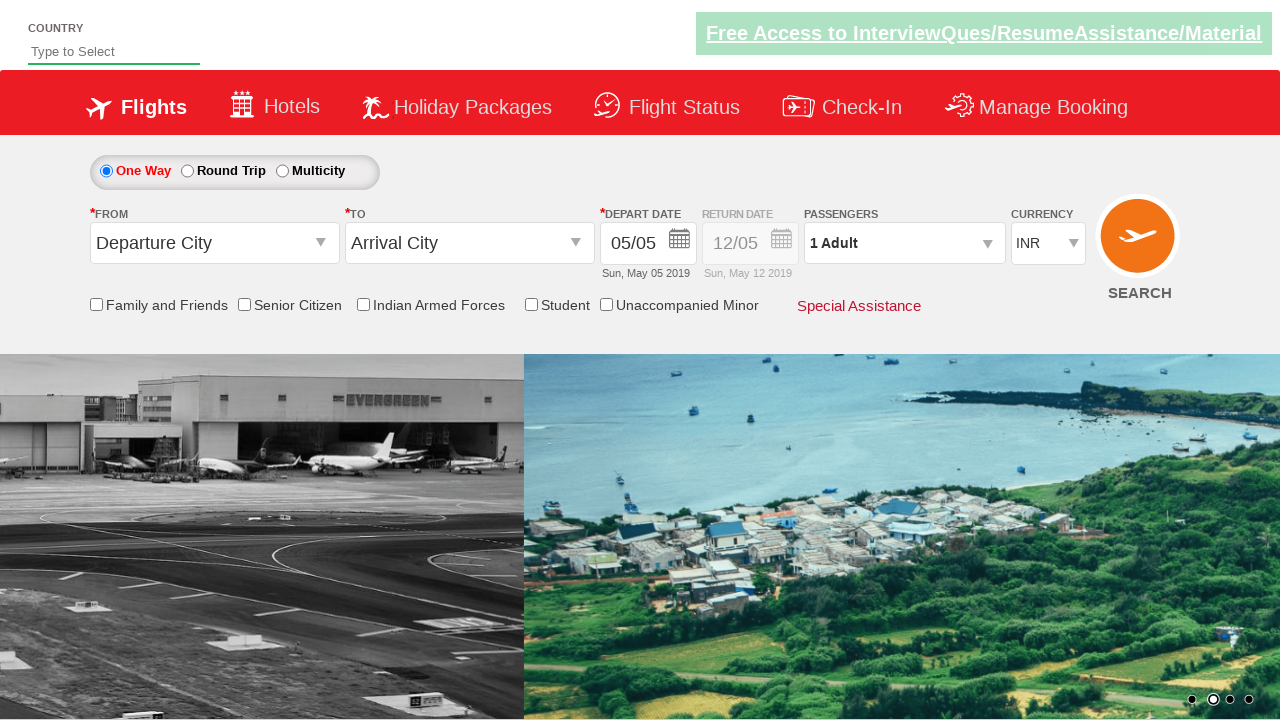

Clicked the first calendar button to open date picker at (680, 242) on (//button[@type='button'])[1]
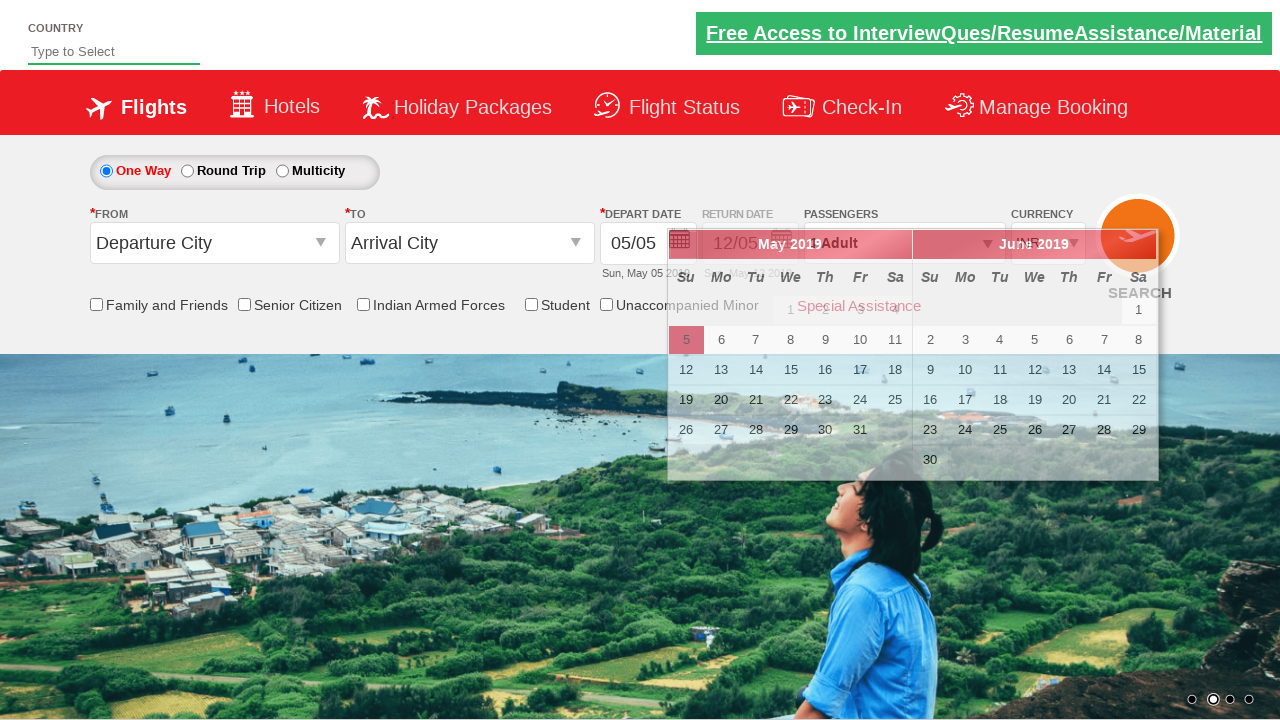

Waited for calendar popup to appear
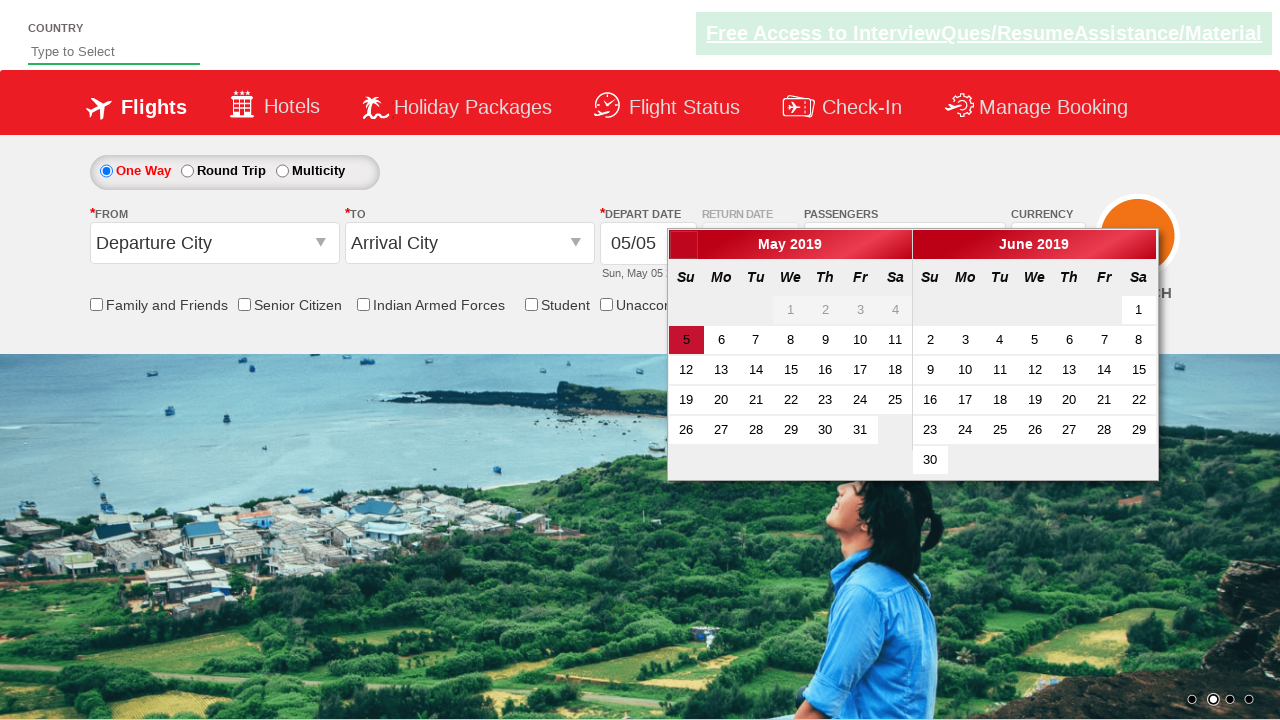

Selected date 16 from the calendar at (825, 370) on a:text('16')
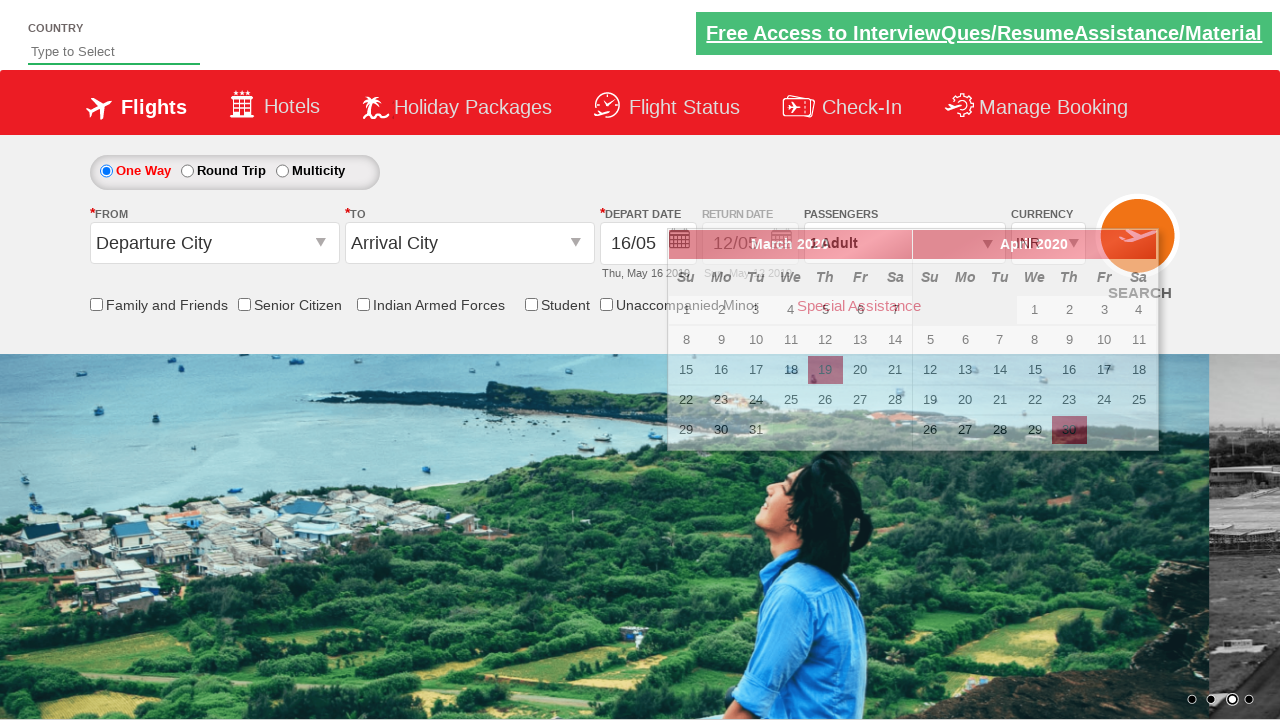

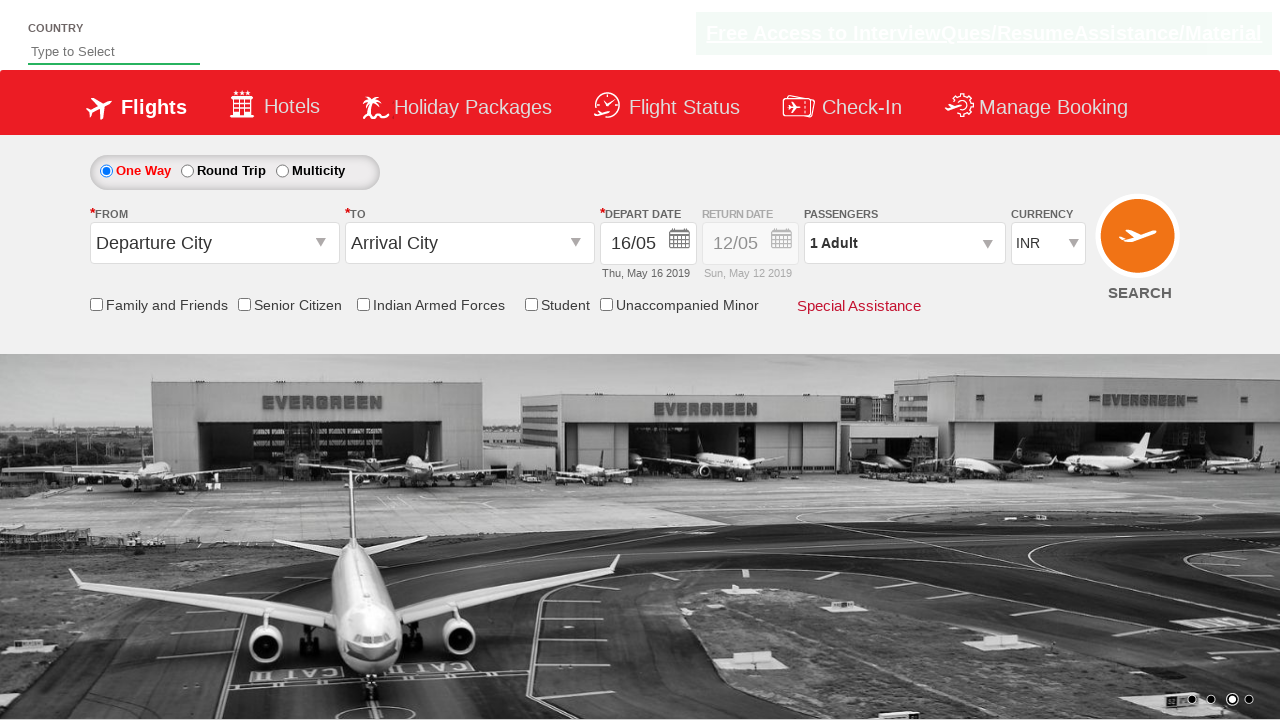